Navigates to NextBaseCRM login page and verifies that the "Log In" button is displayed with the expected text.

Starting URL: https://login1.nextbasecrm.com/

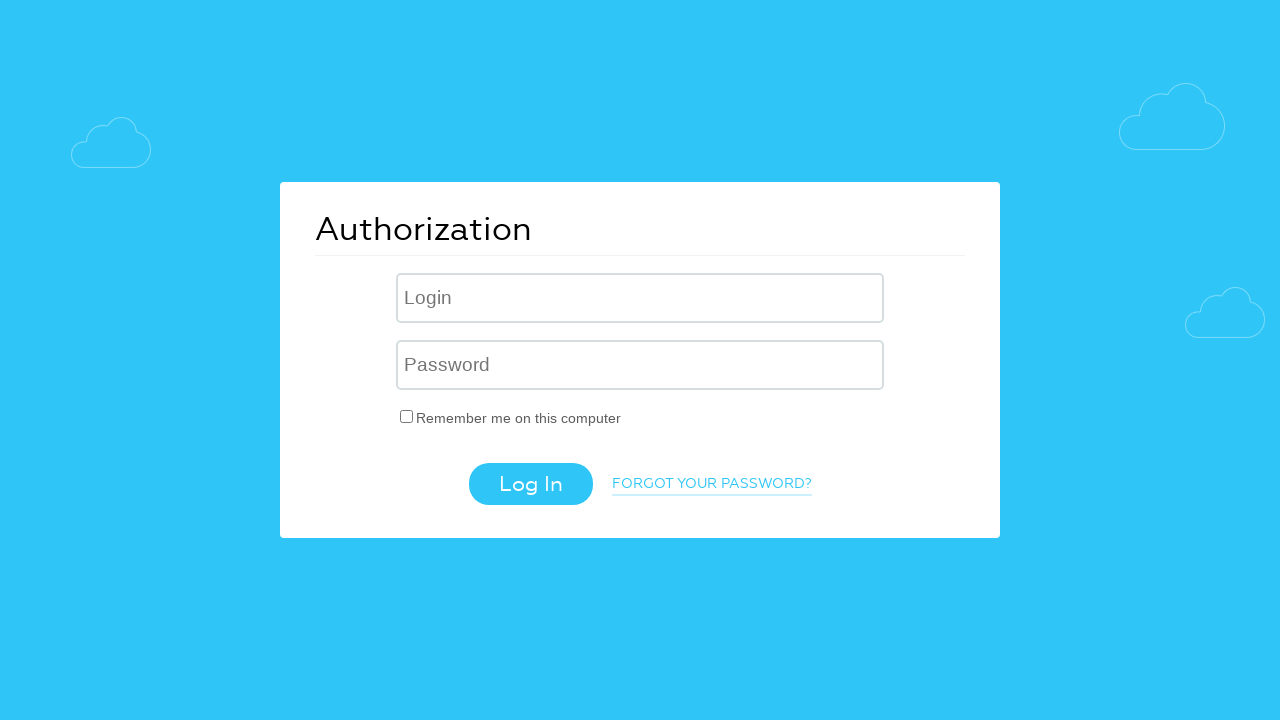

Located Log In button using CSS selector
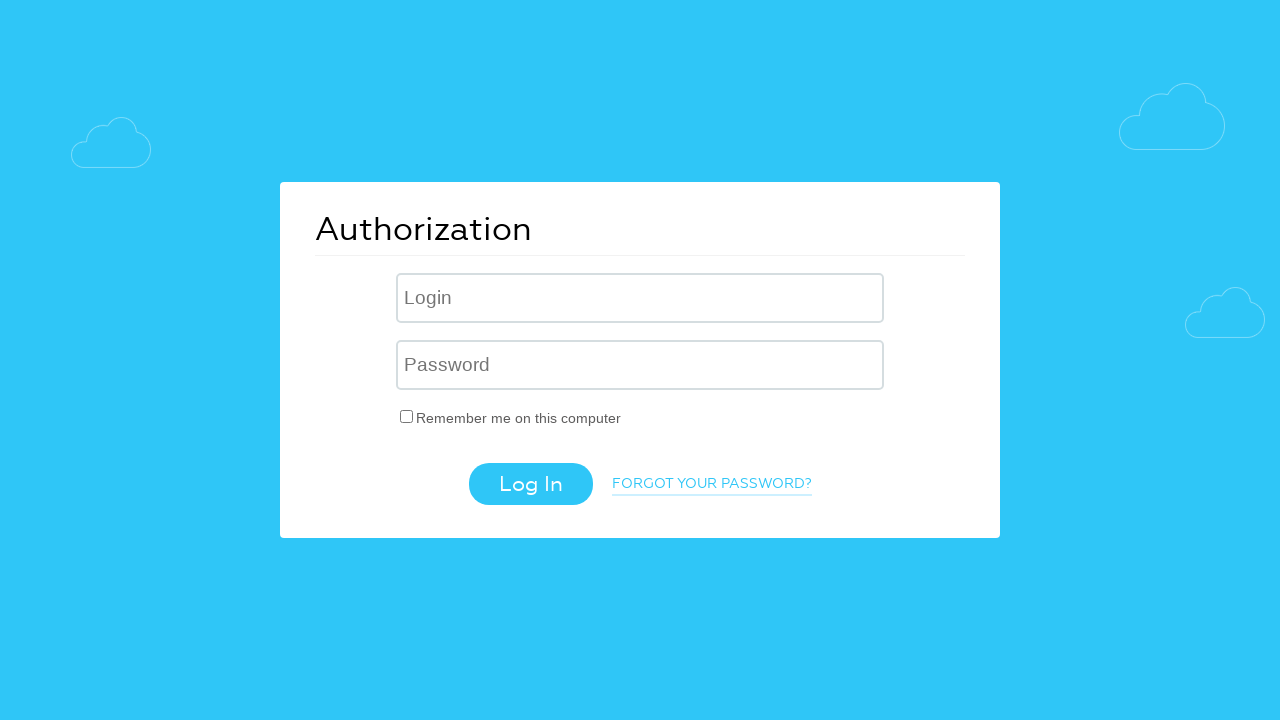

Log In button is now visible
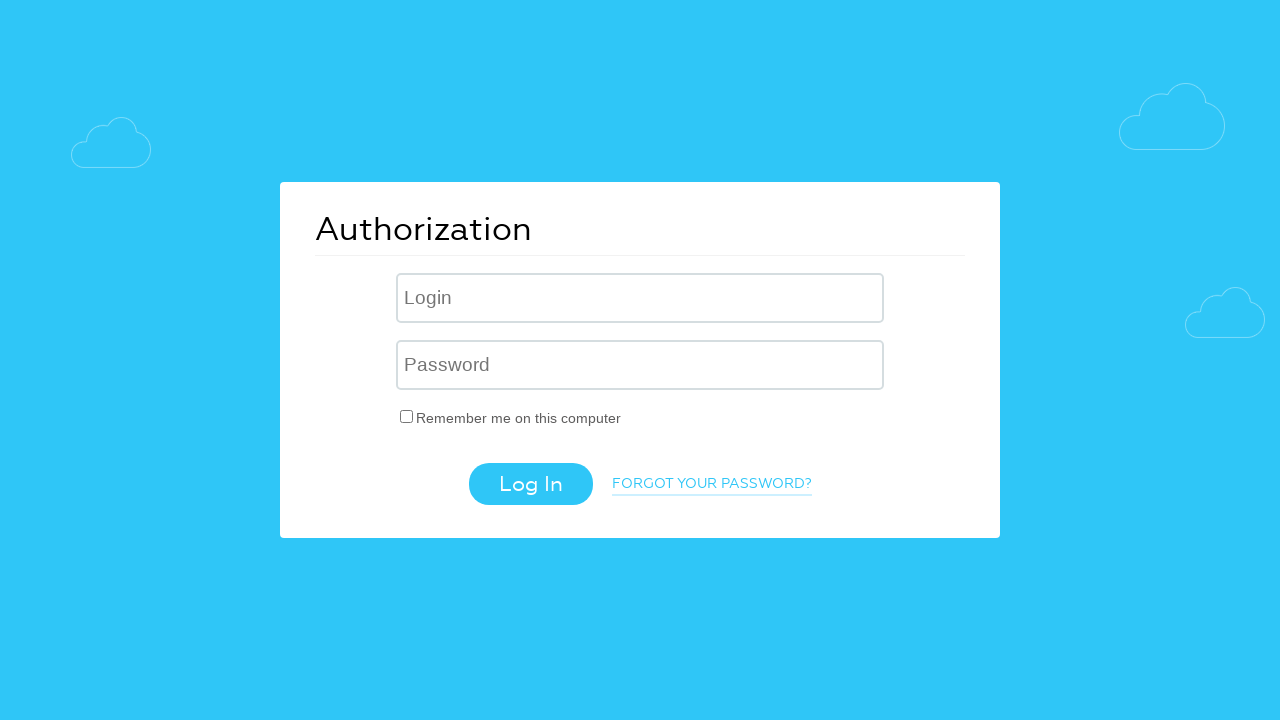

Verified Log In button has 'value' attribute set to 'Log In'
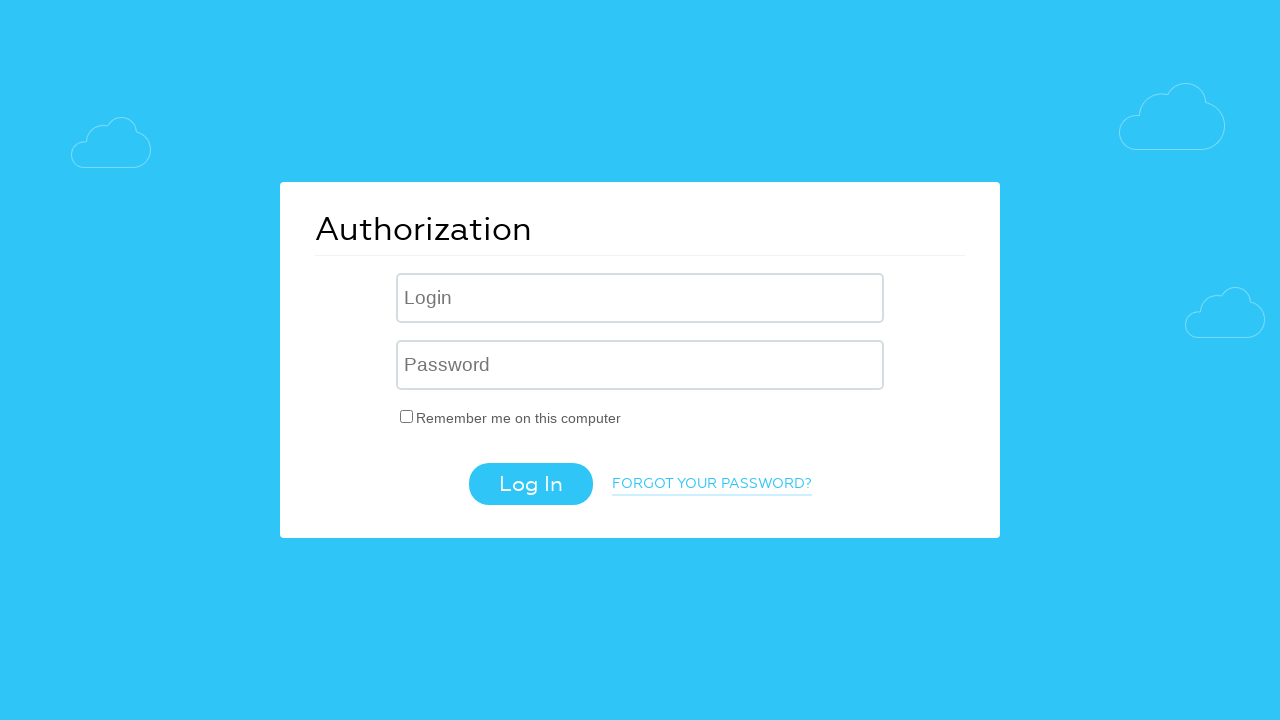

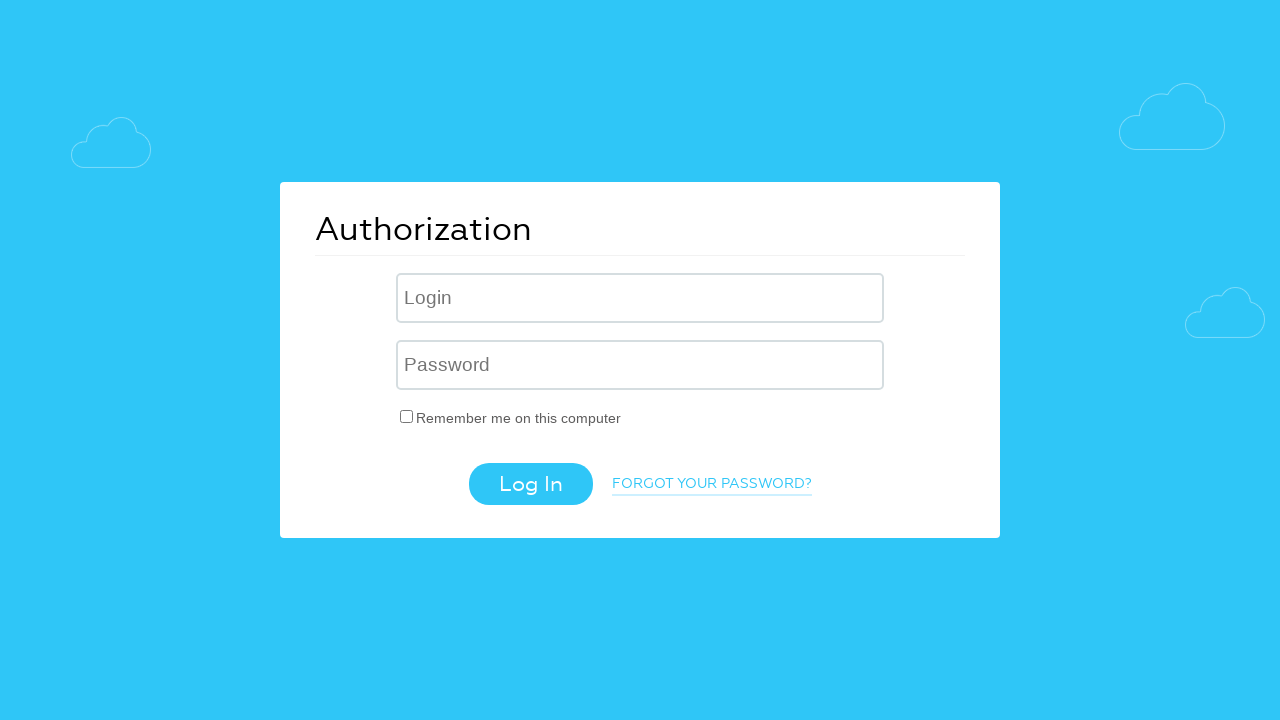